Tests dropdown selection by selecting an option using value attribute

Starting URL: https://kristinek.github.io/site/examples/actions

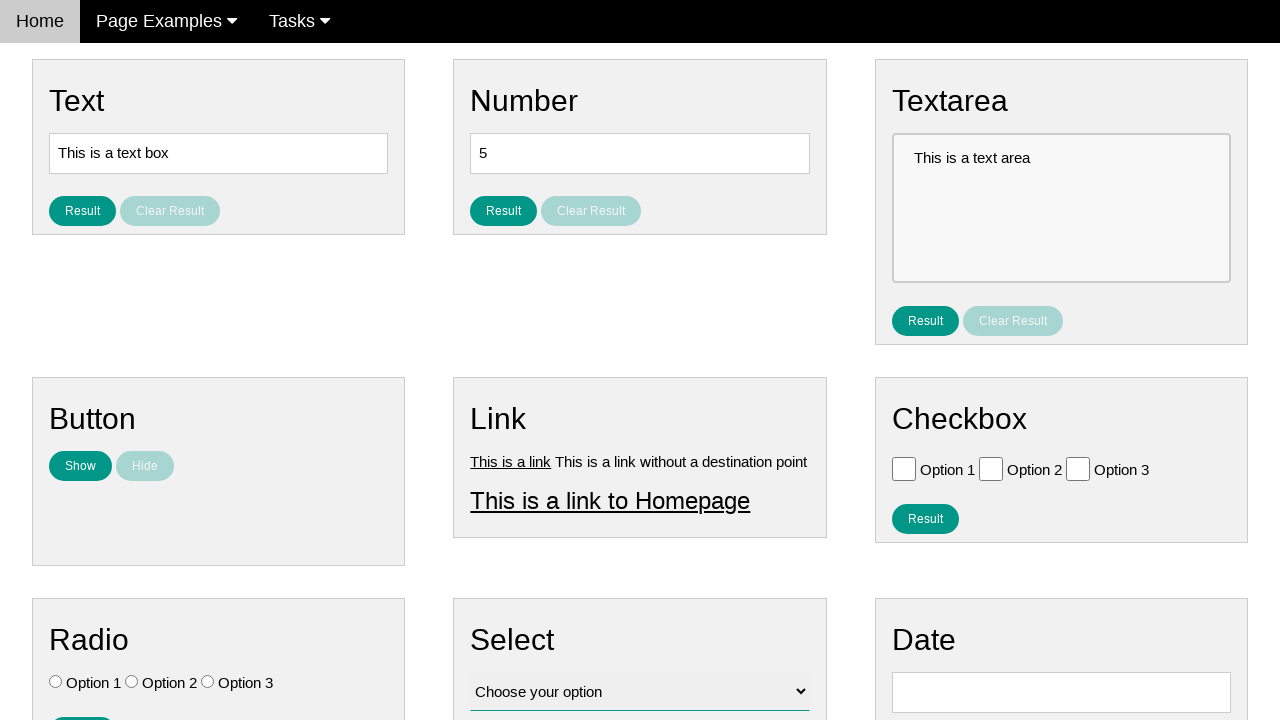

Navigated to actions examples page
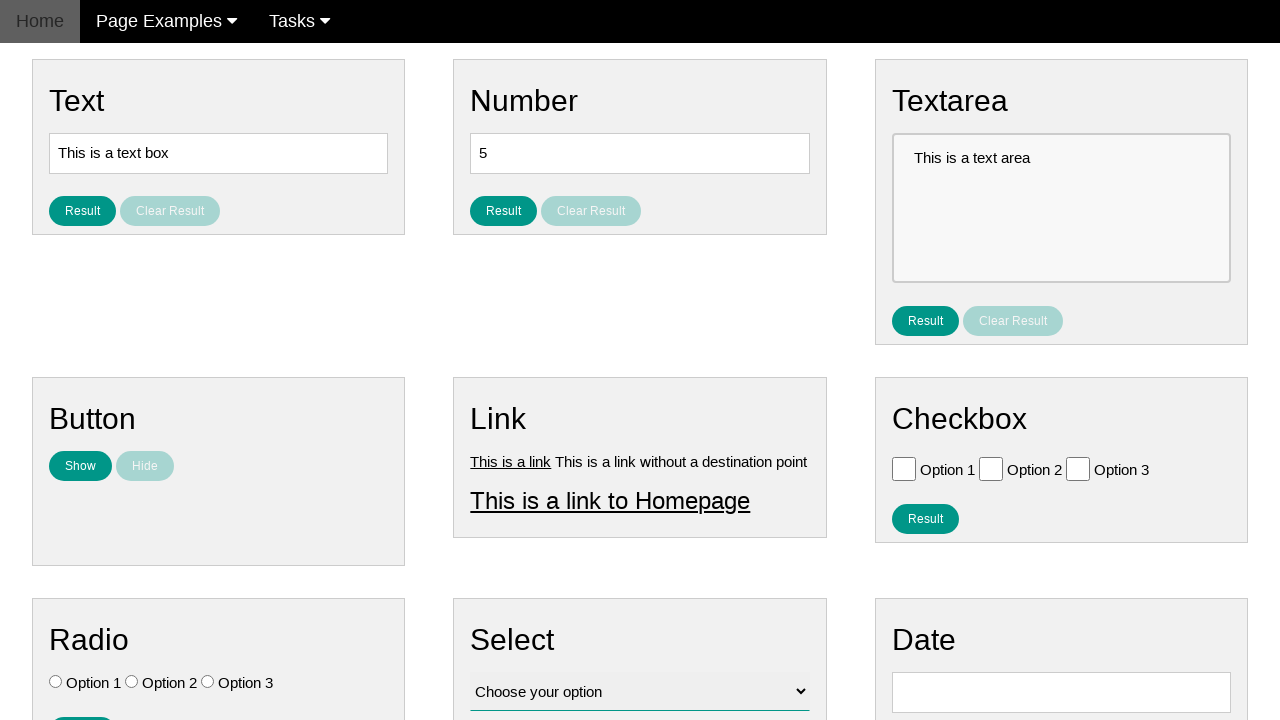

Selected Option 3 from dropdown by value attribute on #vfb-12
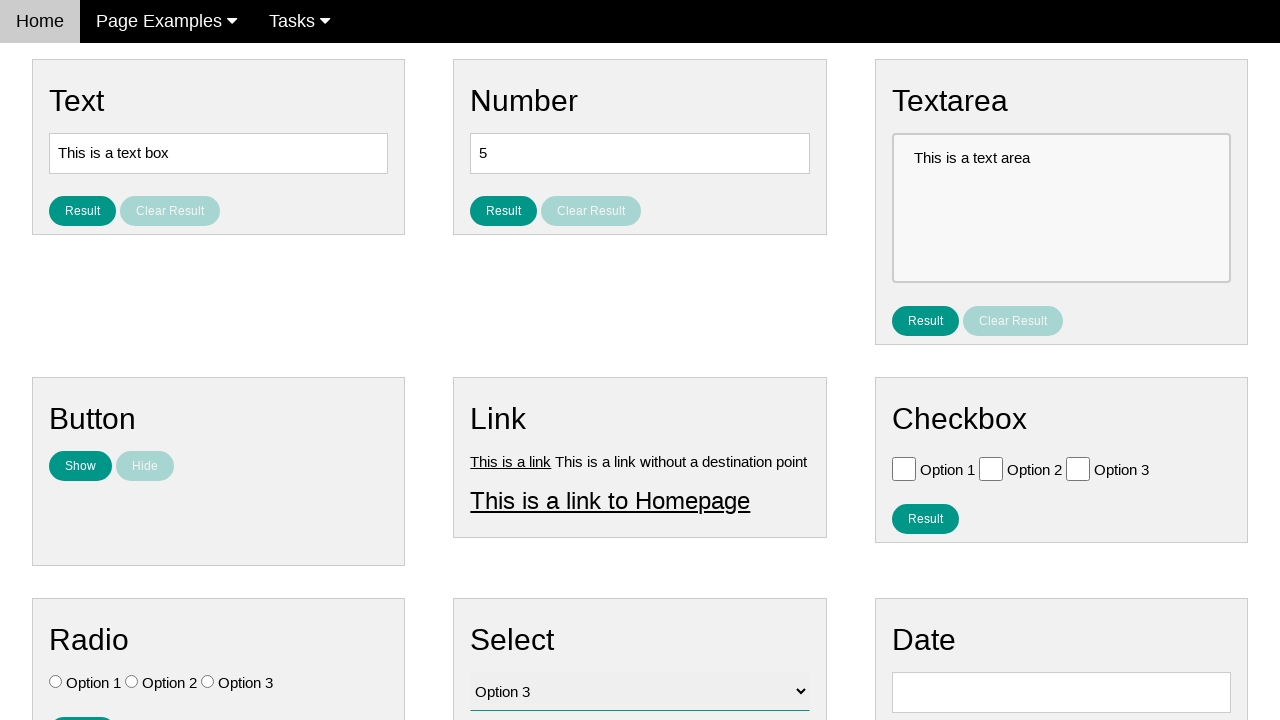

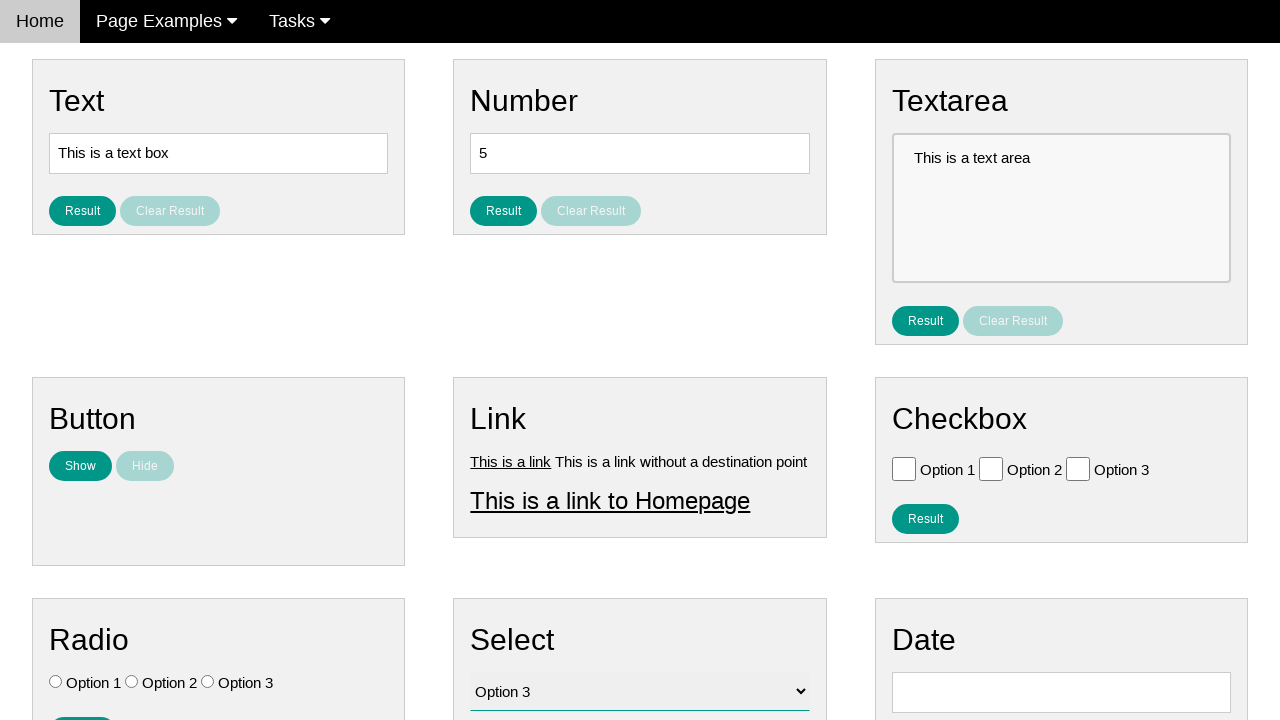